Tests context menu interaction by right-clicking on an image and navigating through nested menu items

Starting URL: http://deluxe-menu.com/popup-mode-sample.html

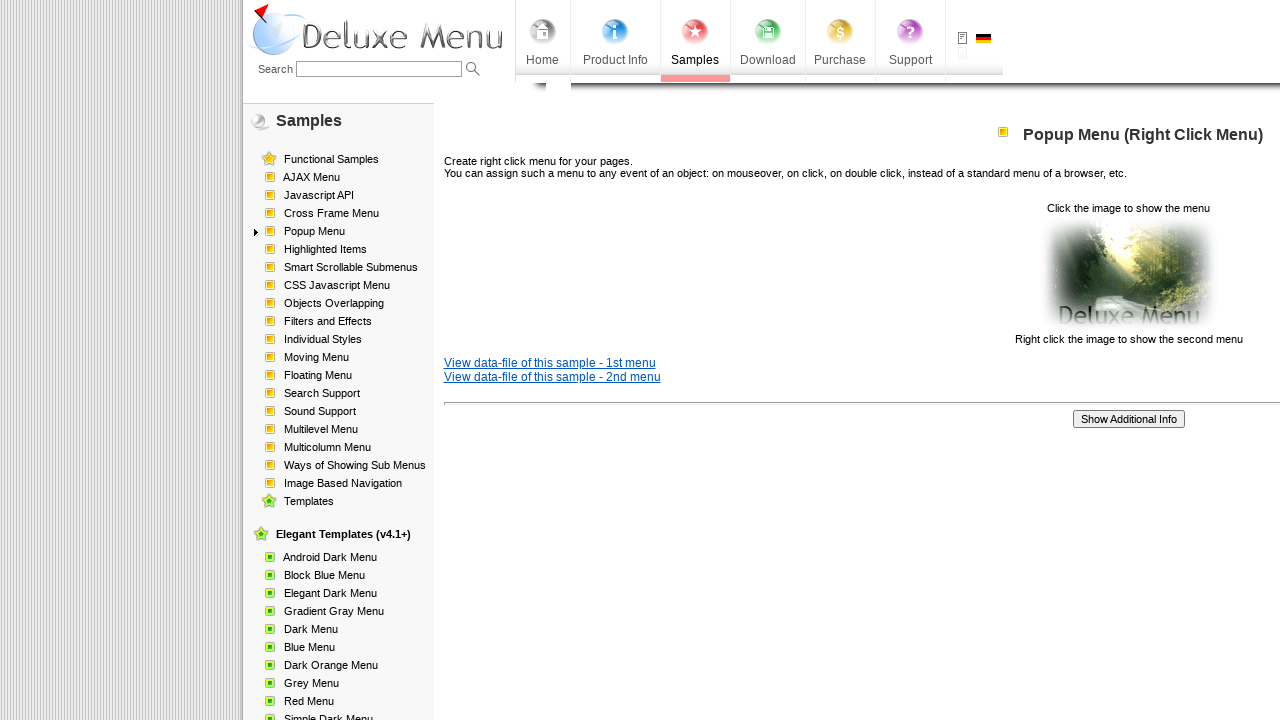

Located image element for right-click interaction
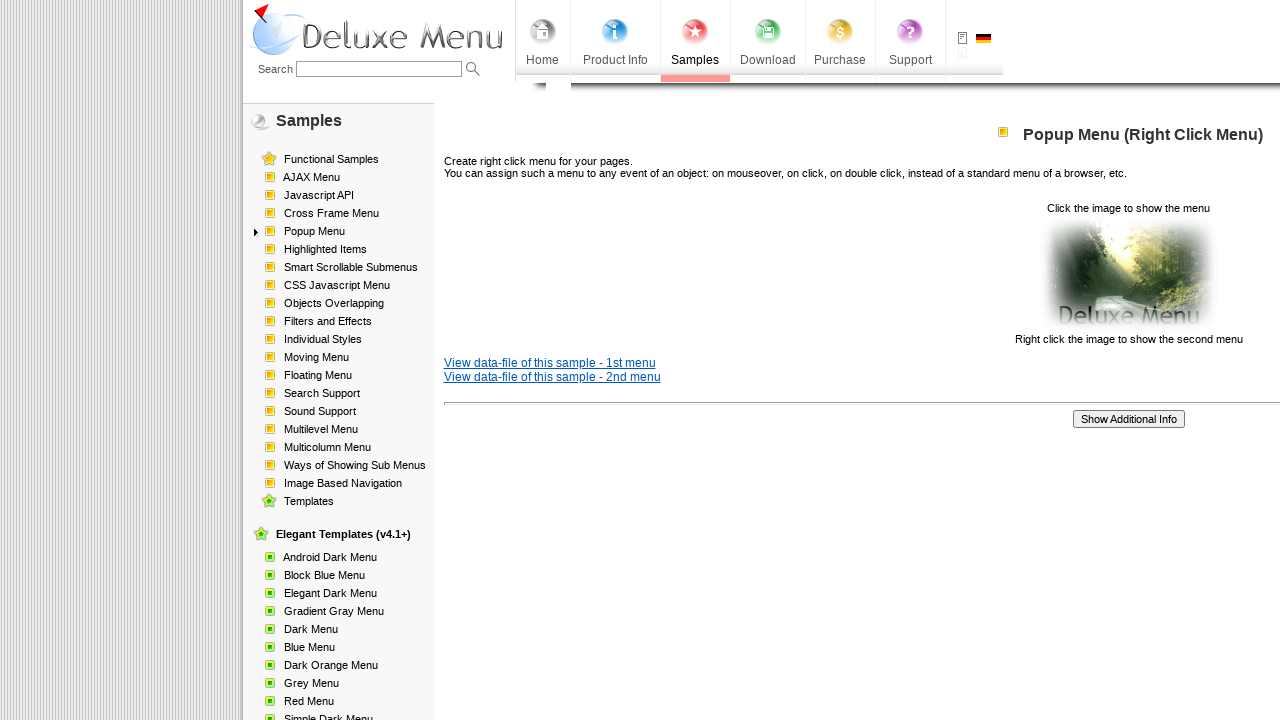

Right-clicked on image to open context menu at (1128, 274) on xpath=//img[@src='data-samples/images/popup_pic.gif']
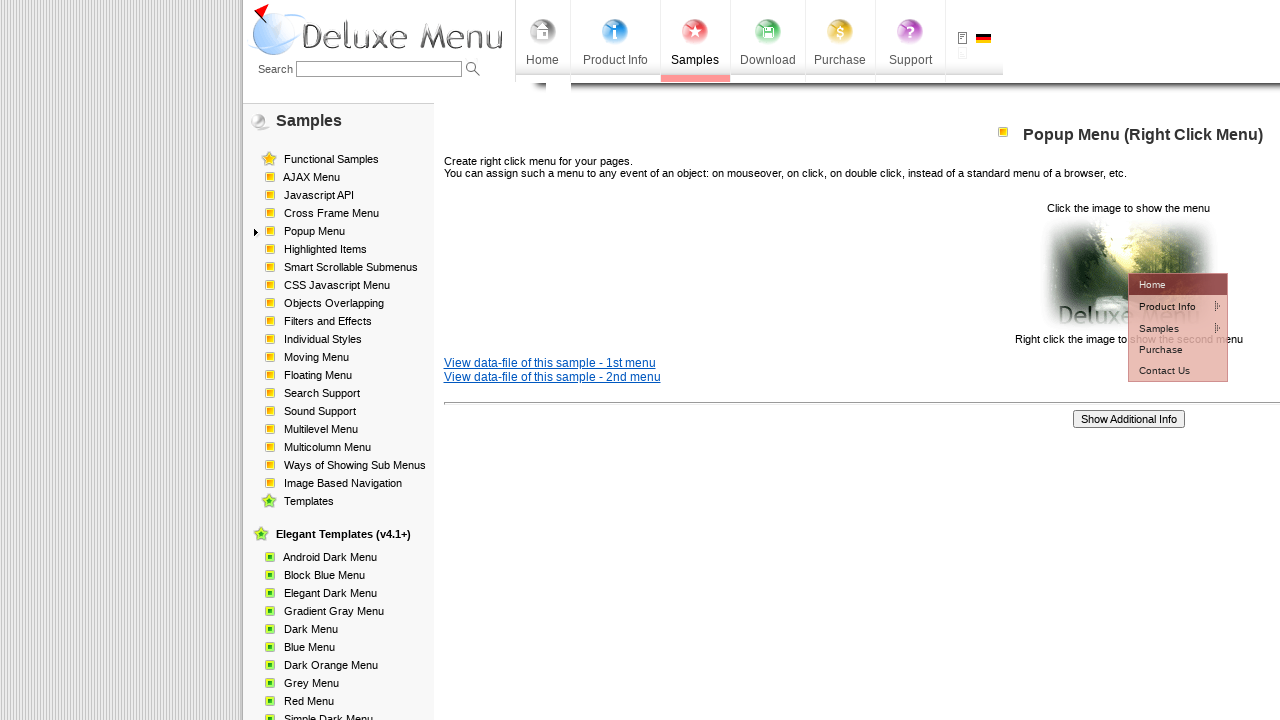

Hovered over first context menu item at (1165, 306) on xpath=//tr/td[@id='dm2m1i1tdT']
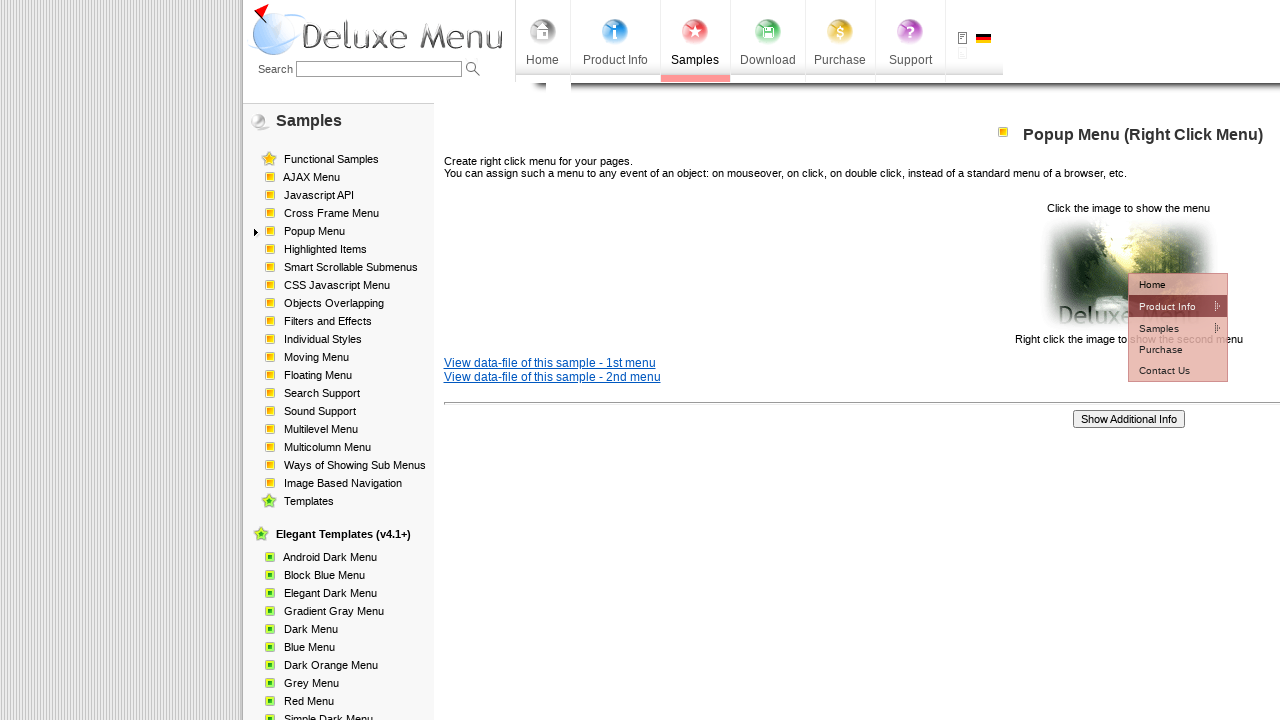

Hovered over second context menu item to reveal submenu at (1052, 327) on xpath=//tr/td[@id='dm2m2i1tdT']
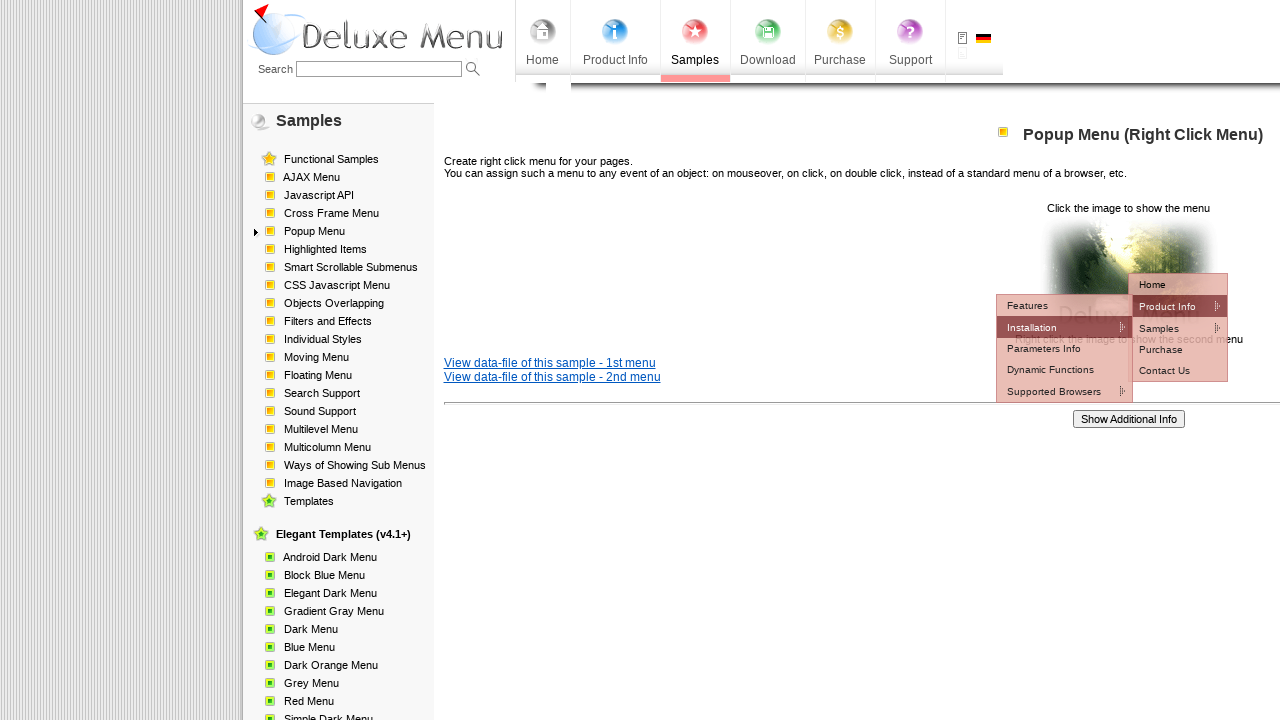

Clicked on third context menu item at (1178, 348) on xpath=//tr/td[@id='dm2m3i1tdT']
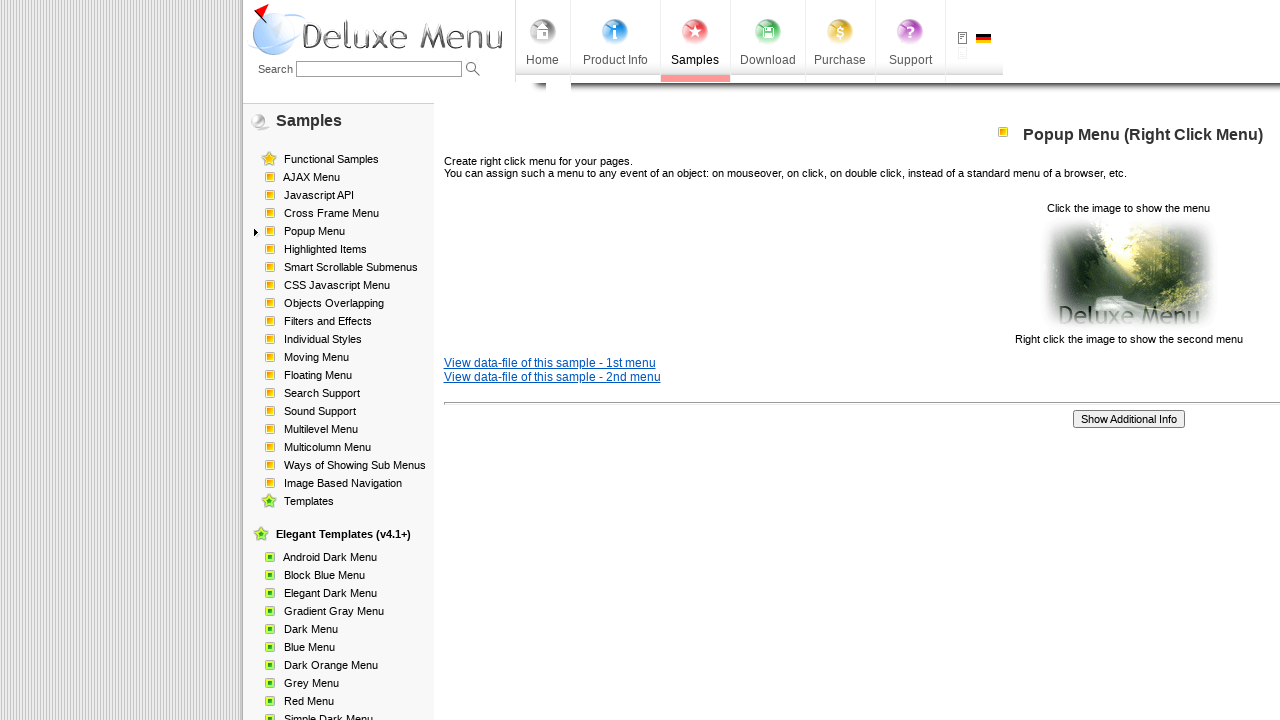

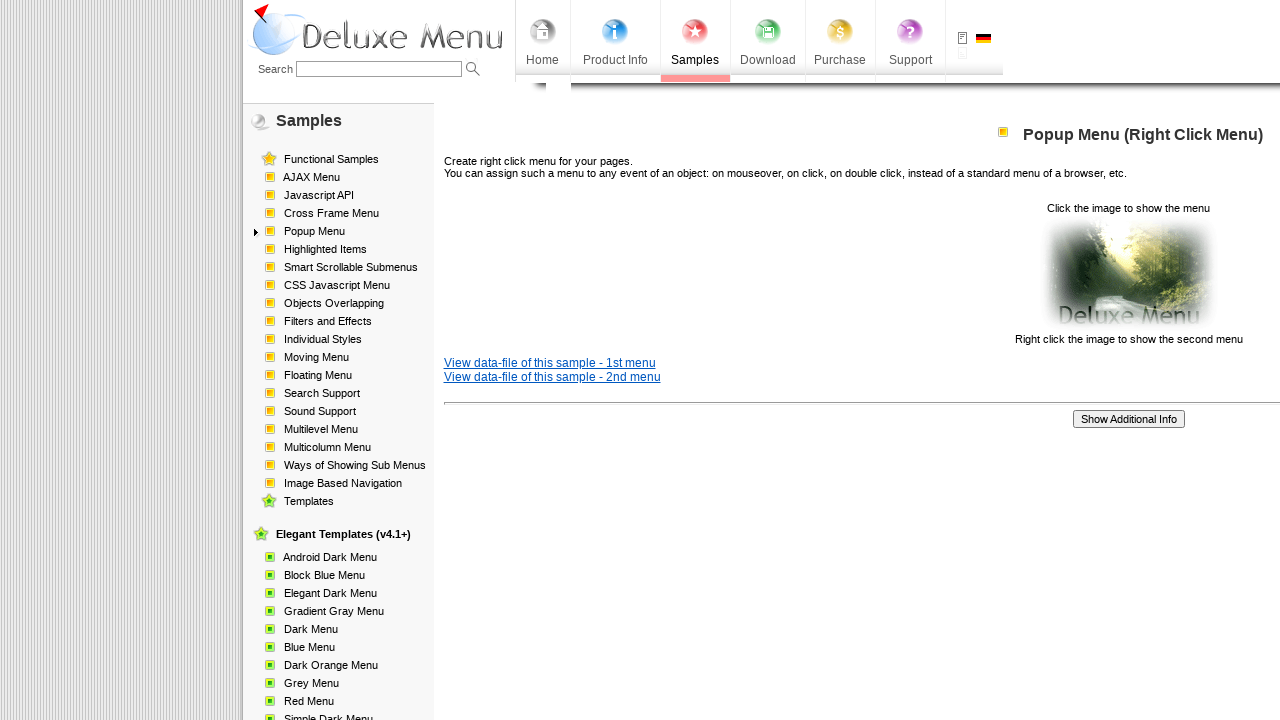